Navigates to the Wise Quarter website and verifies the page loads

Starting URL: https://www.wisequarter.com

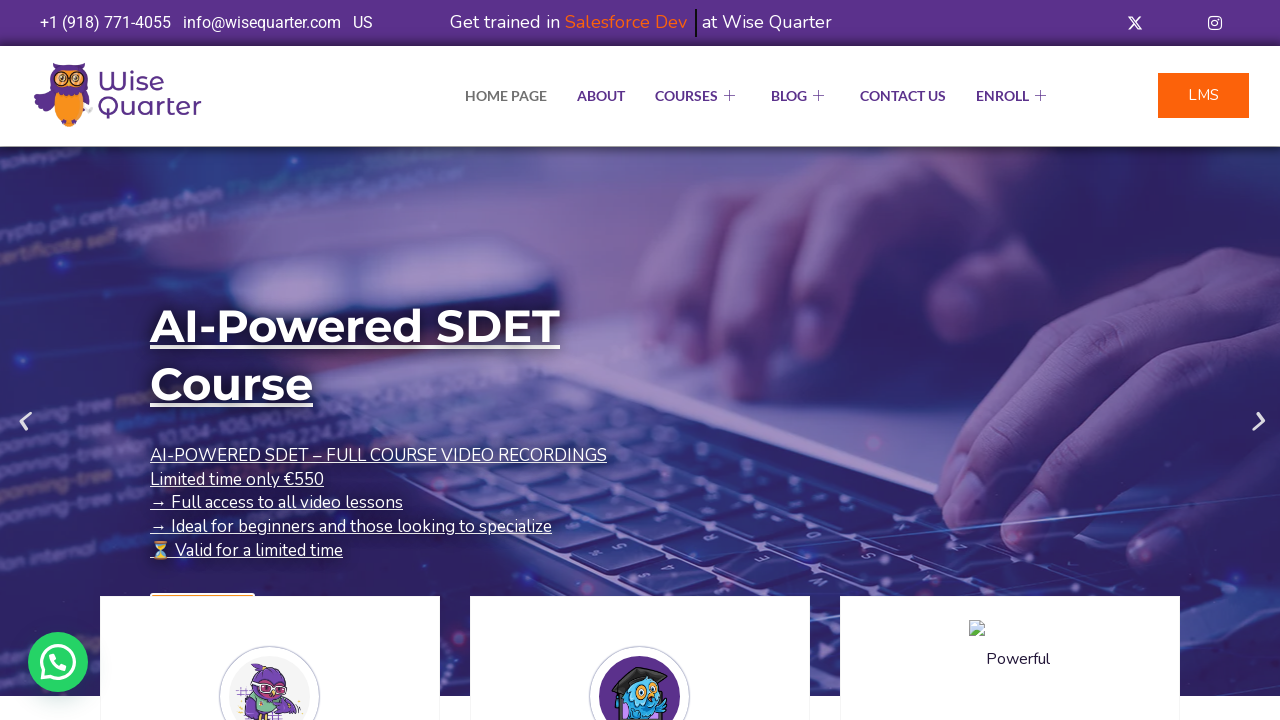

Waited for page to load completely (networkidle state reached)
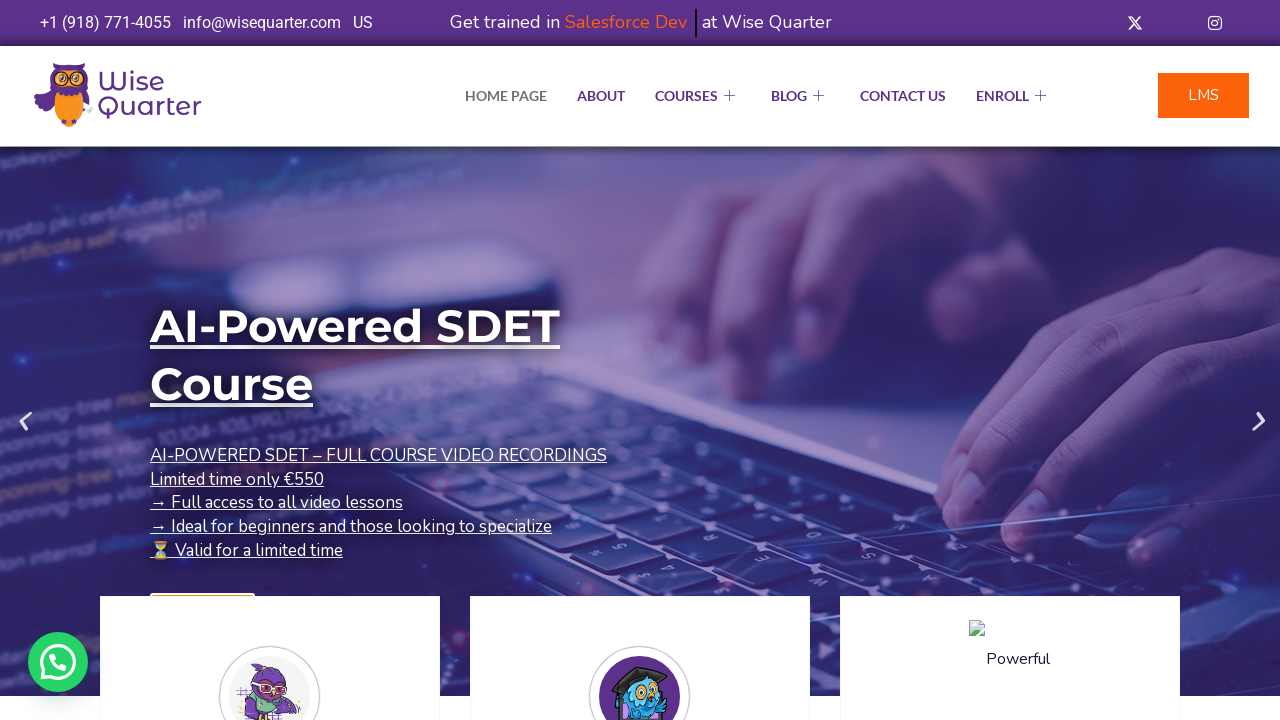

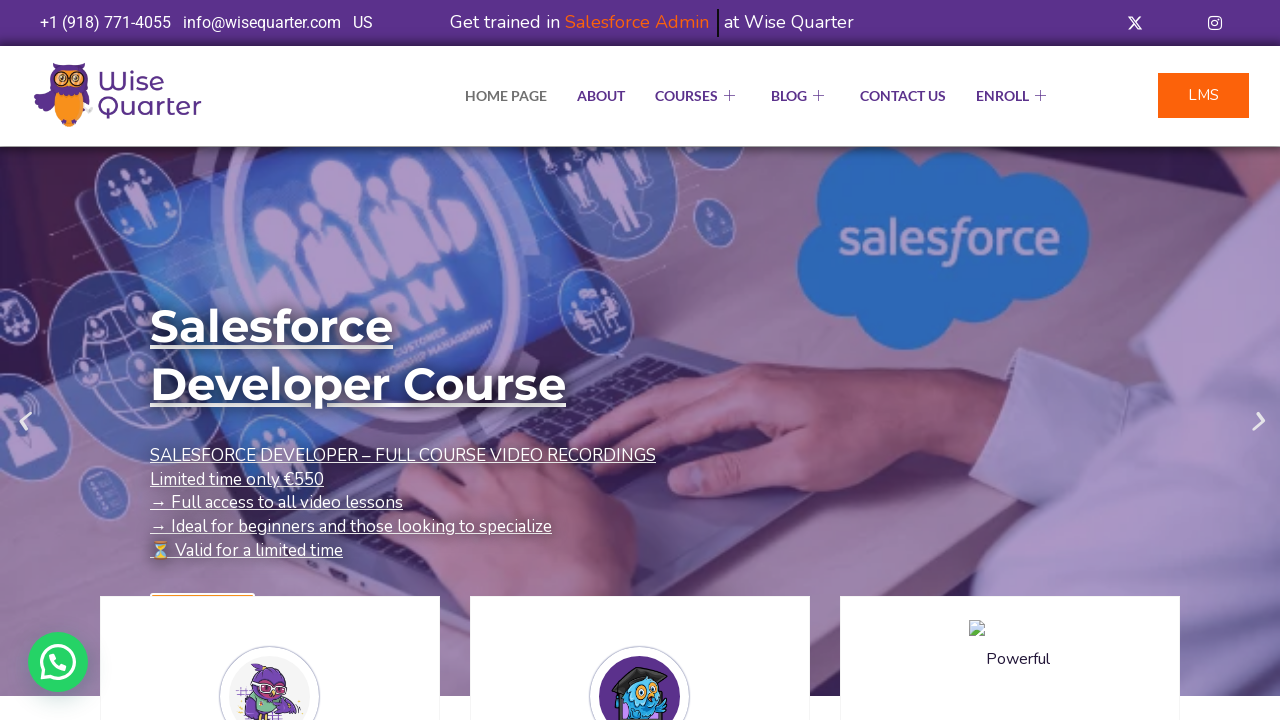